Clicks on Notifications link from Chapter 5, verifies navigation to the notifications page, and returns to main page

Starting URL: https://bonigarcia.dev/selenium-webdriver-java/

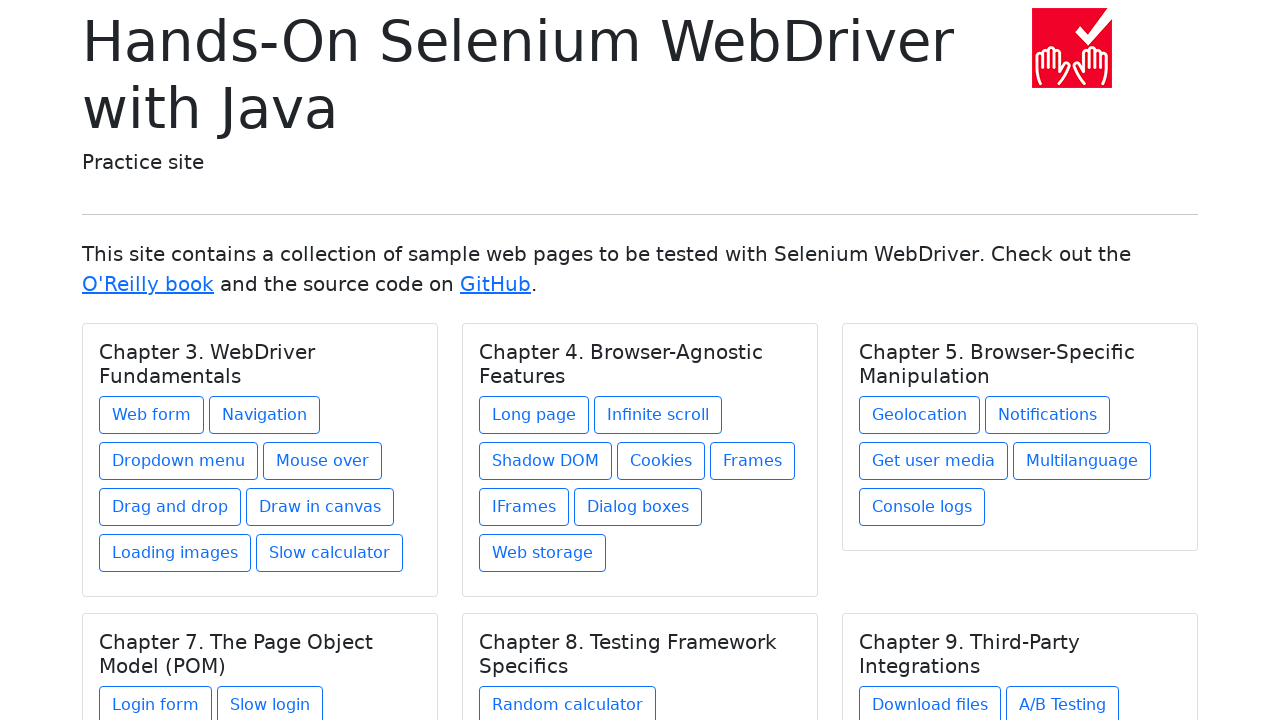

Clicked on Notifications link from Chapter 5 at (1048, 415) on xpath=//h5[text()='Chapter 5. Browser-Specific Manipulation']/../a[@href='notifi
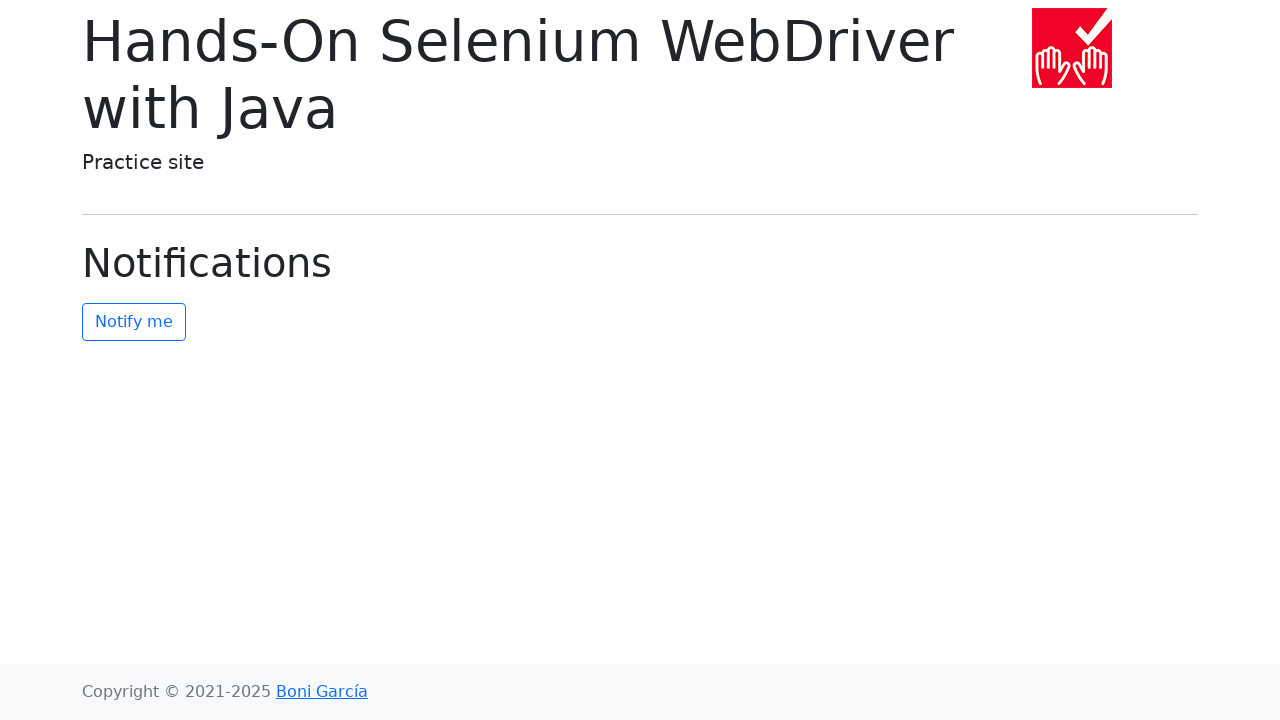

Notifications page loaded successfully
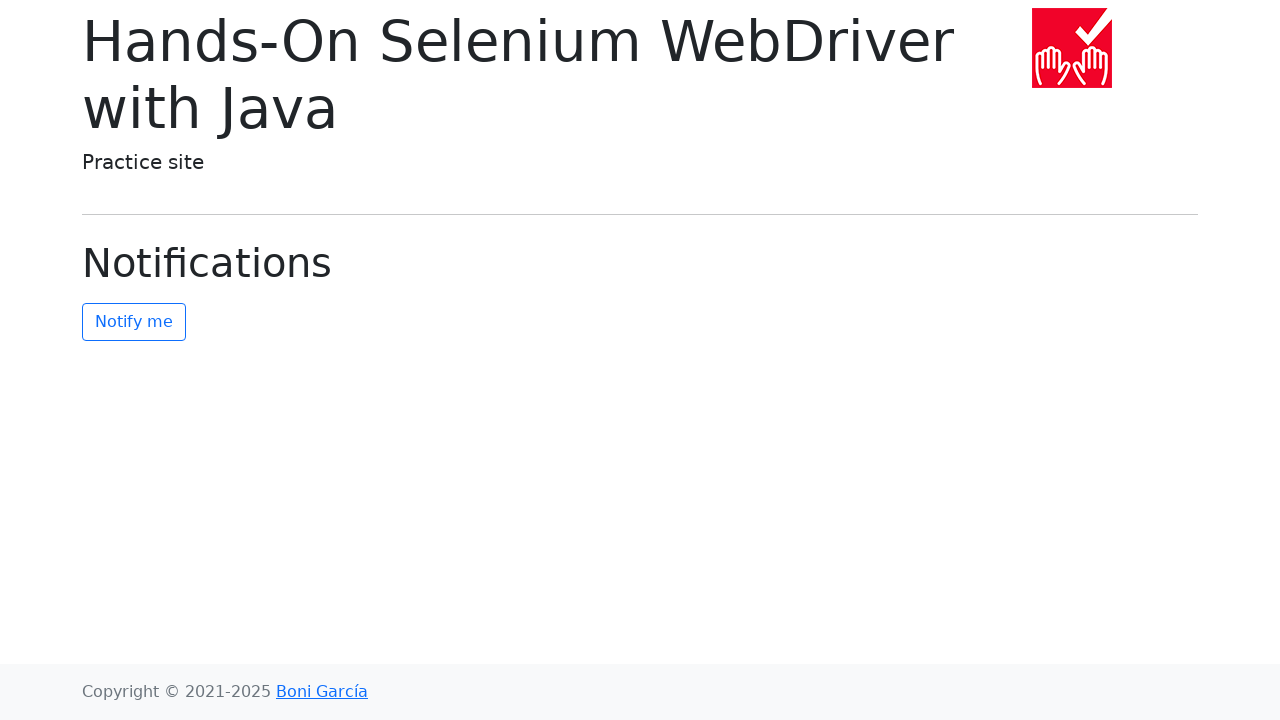

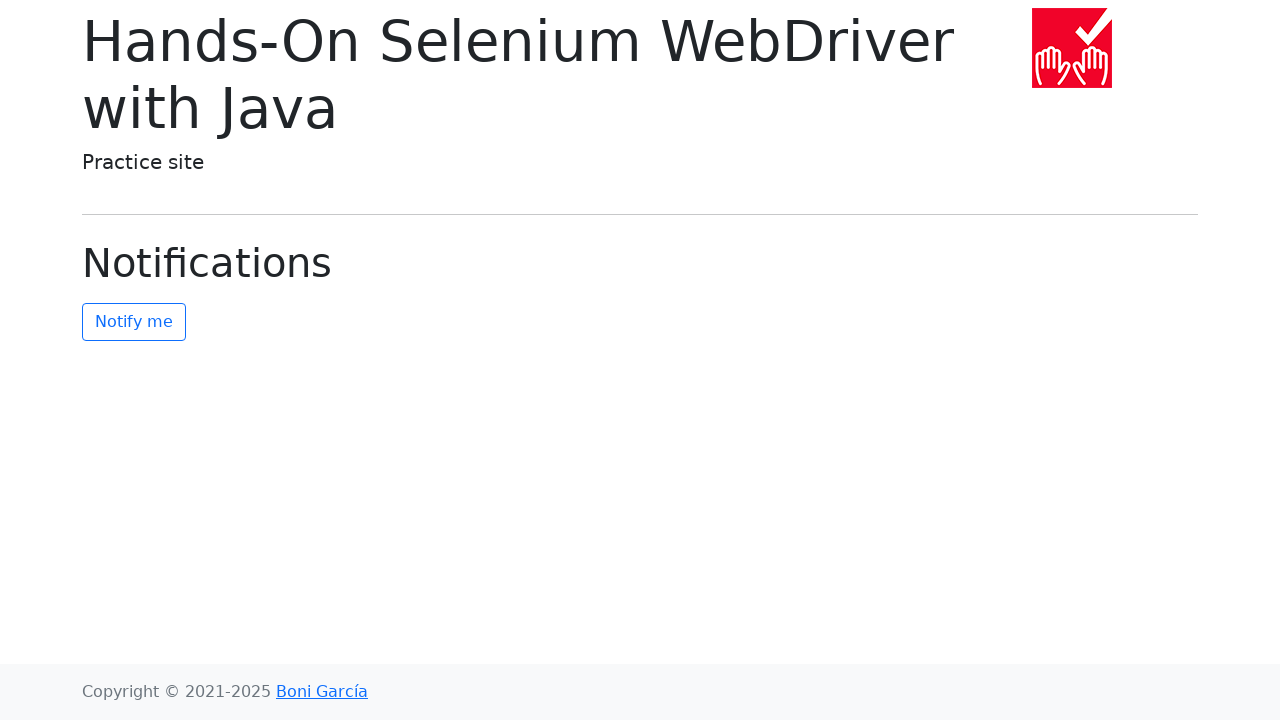